Tests a practice automation page by clicking a checkbox, selecting the checkbox label text from a dropdown, entering that text into a name field, and triggering an alert to verify the text matches.

Starting URL: https://rahulshettyacademy.com/AutomationPractice/

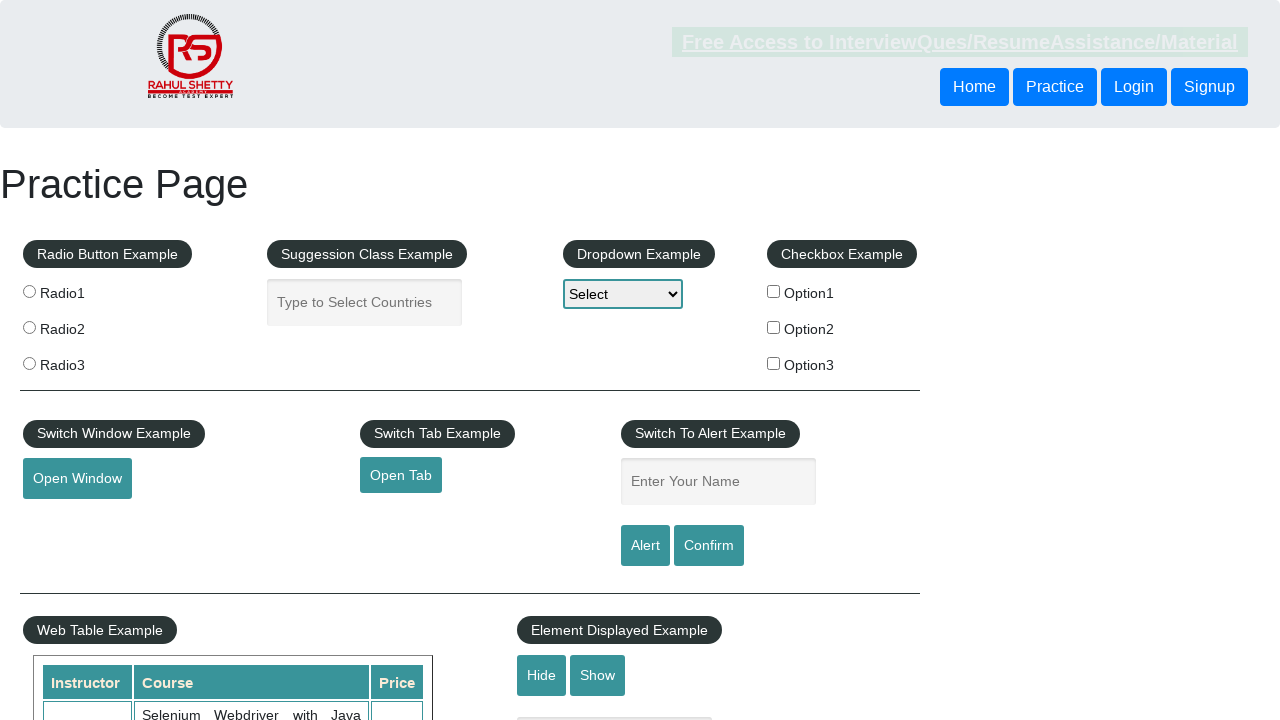

Clicked the second checkbox (Option2) at (774, 327) on xpath=//*[@id='checkbox-example']/fieldset/label[2]/input
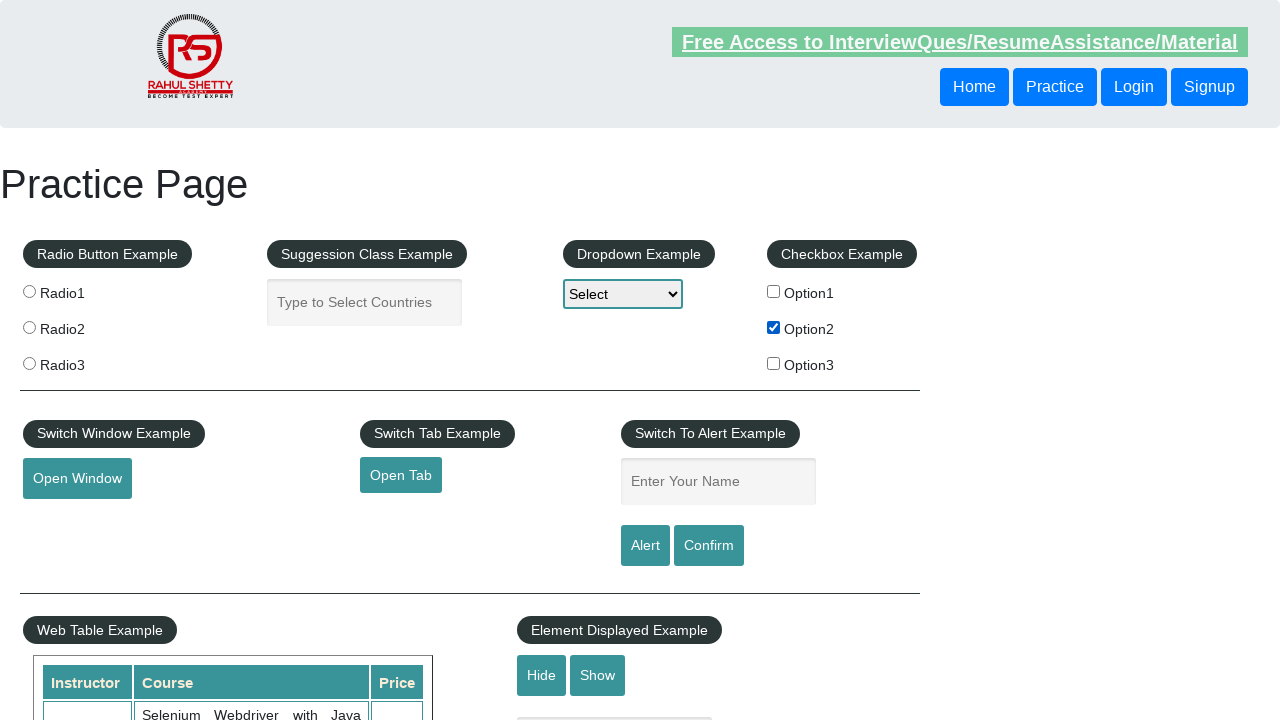

Retrieved checkbox label text: 'Option2'
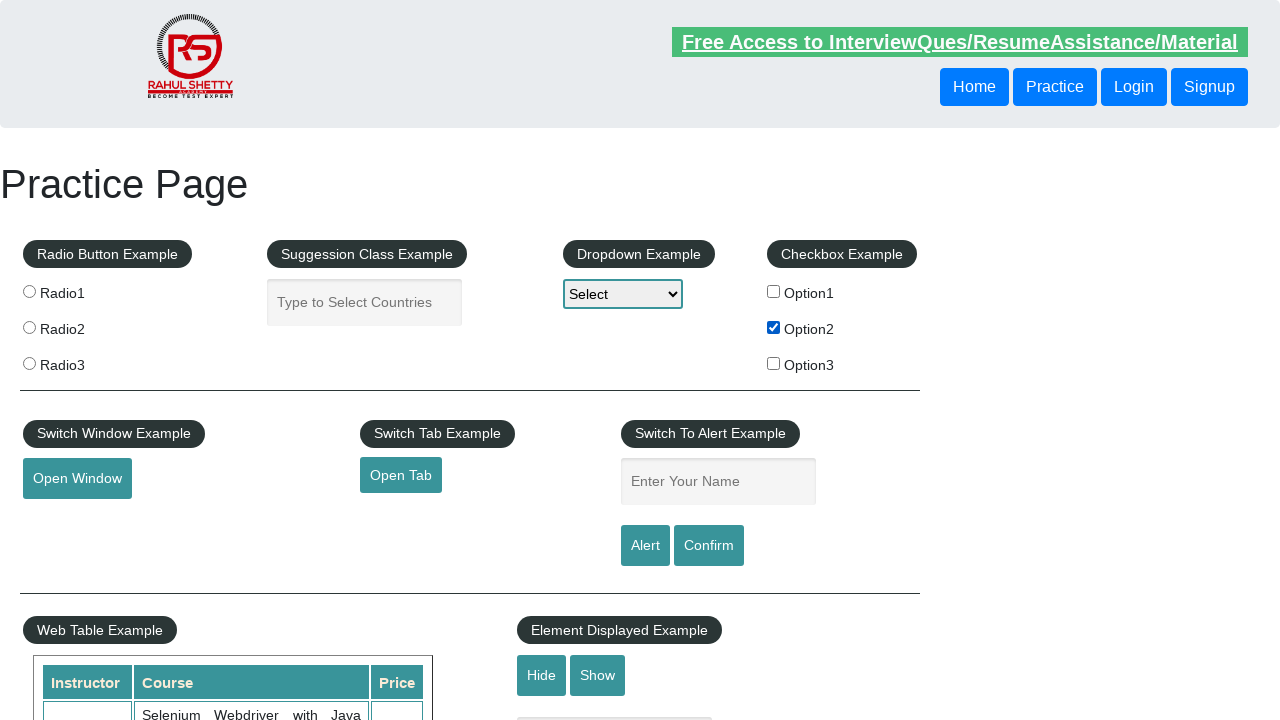

Selected 'Option2' from dropdown on #dropdown-class-example
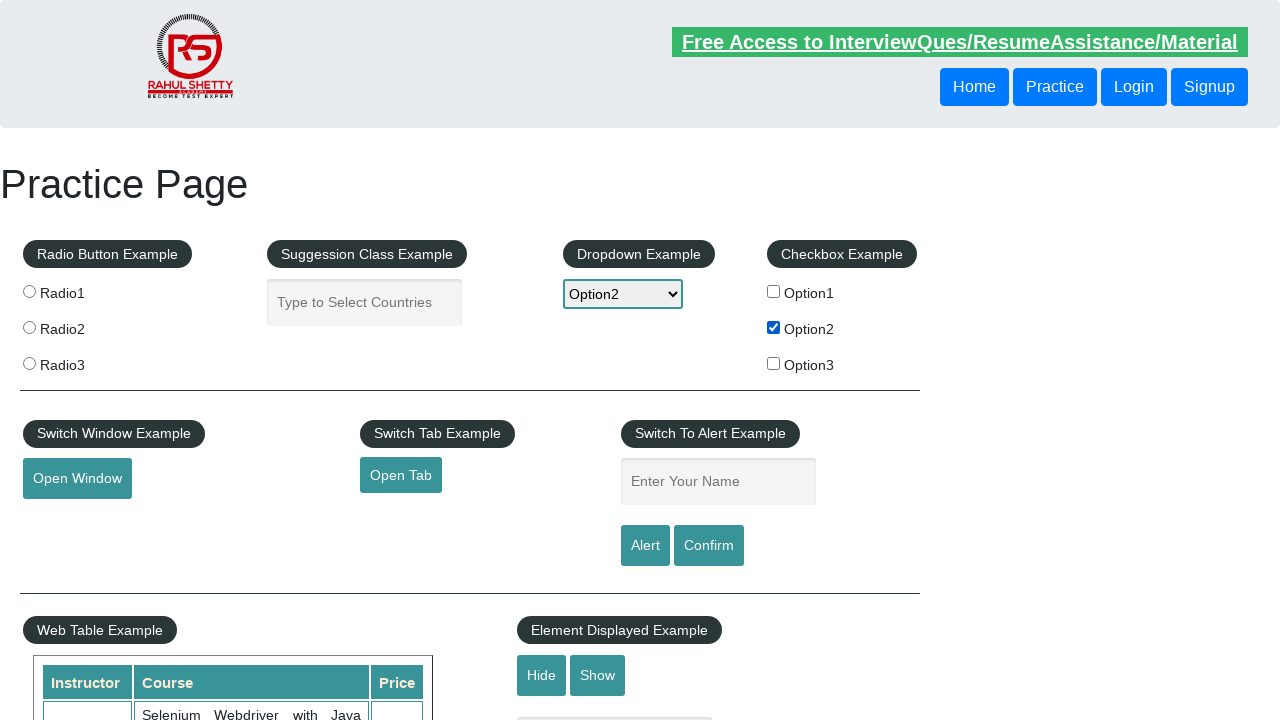

Entered 'Option2' into name field on input[name='enter-name']
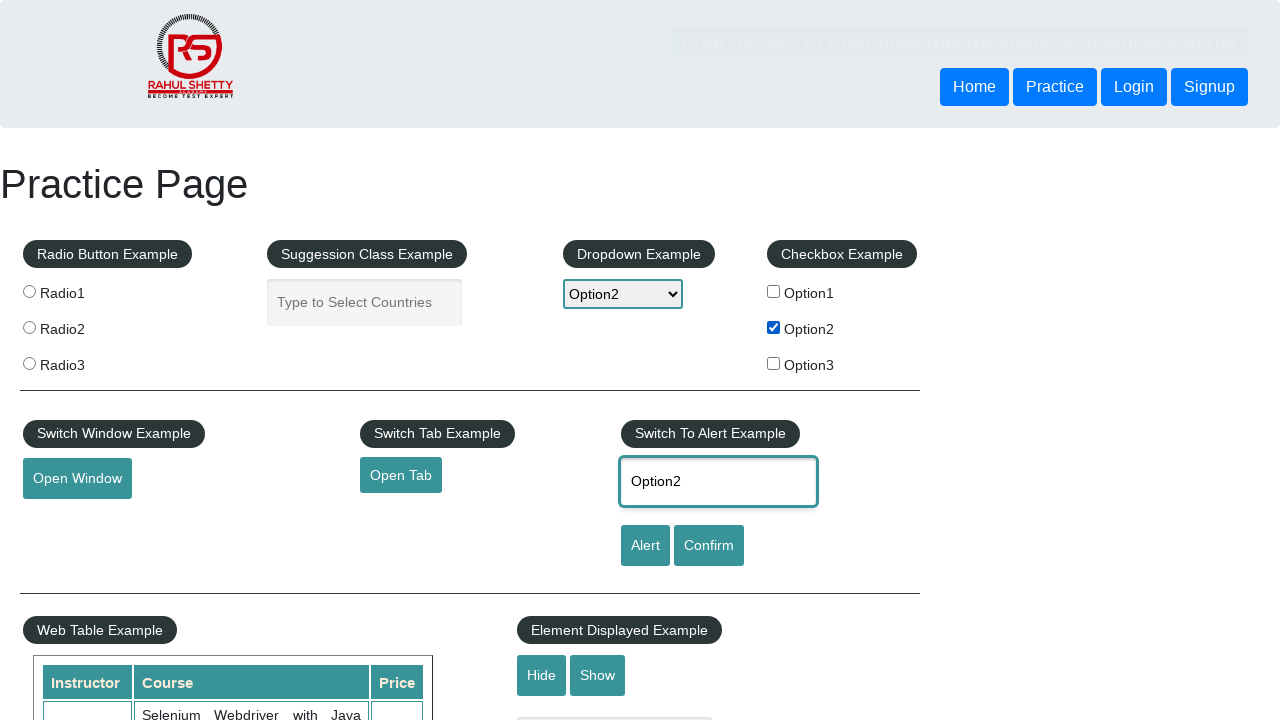

Clicked the alert button at (645, 546) on #alertbtn
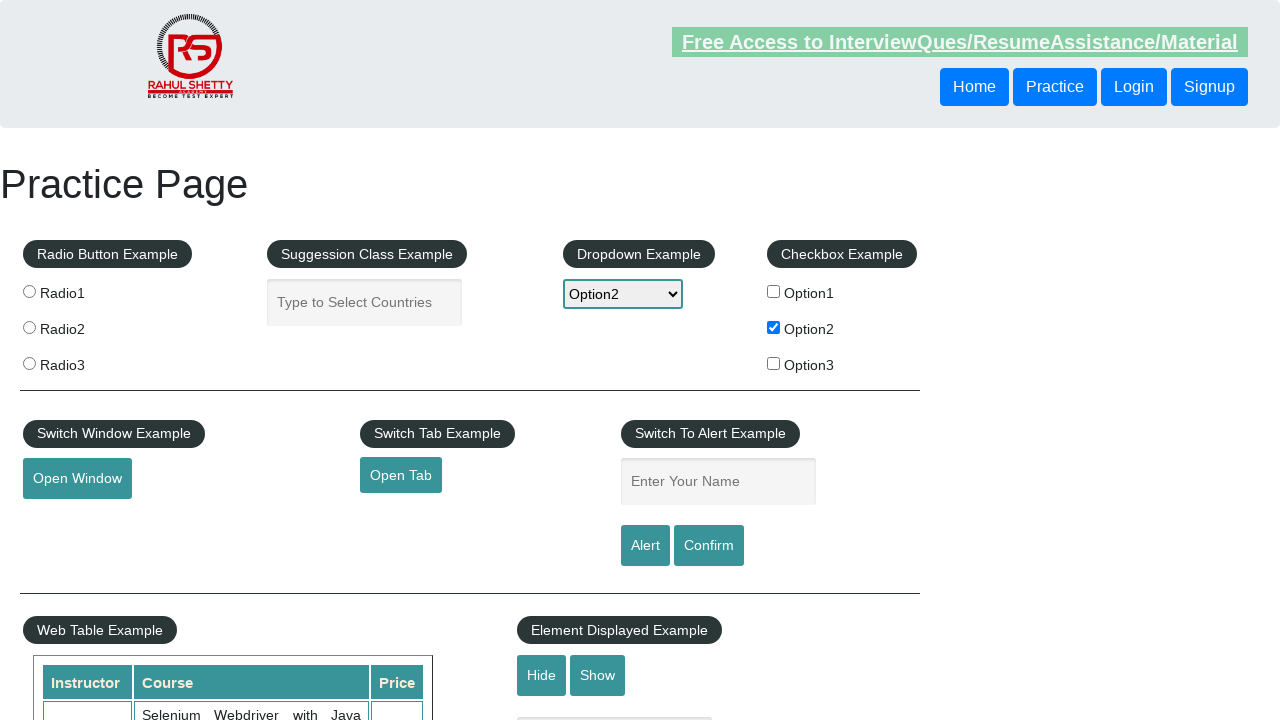

Alert dialog accepted and verified text matches
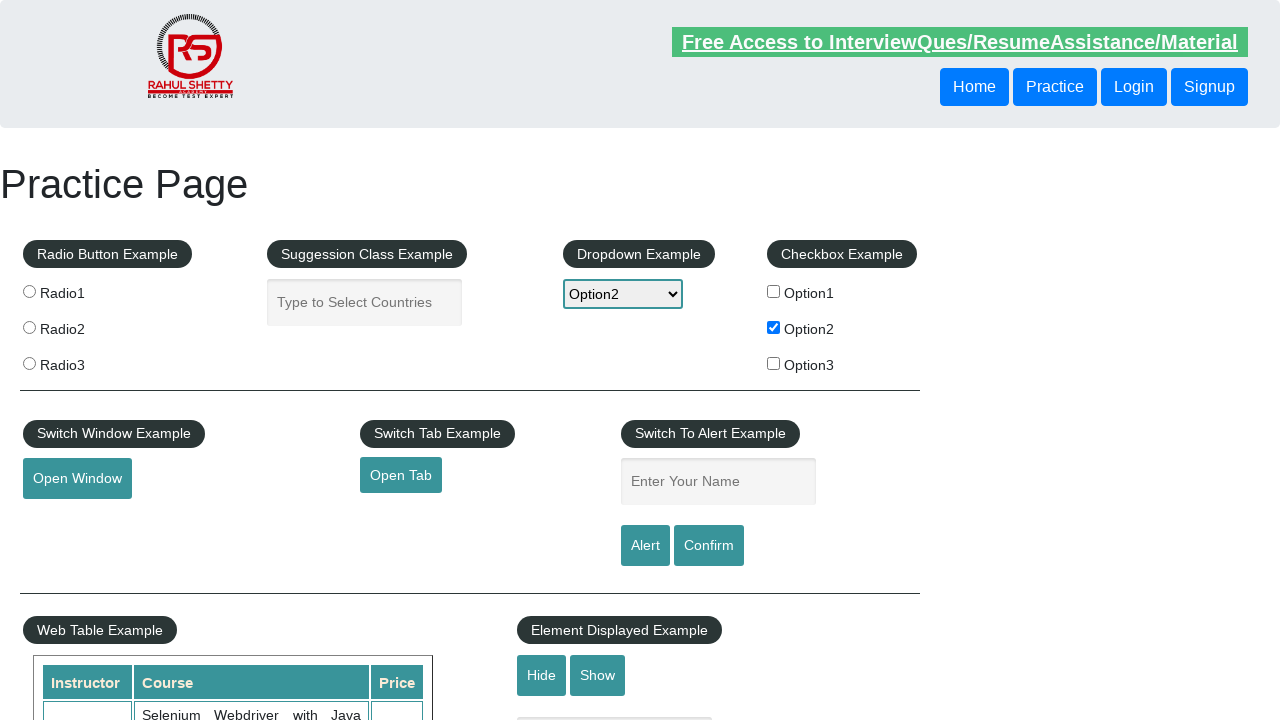

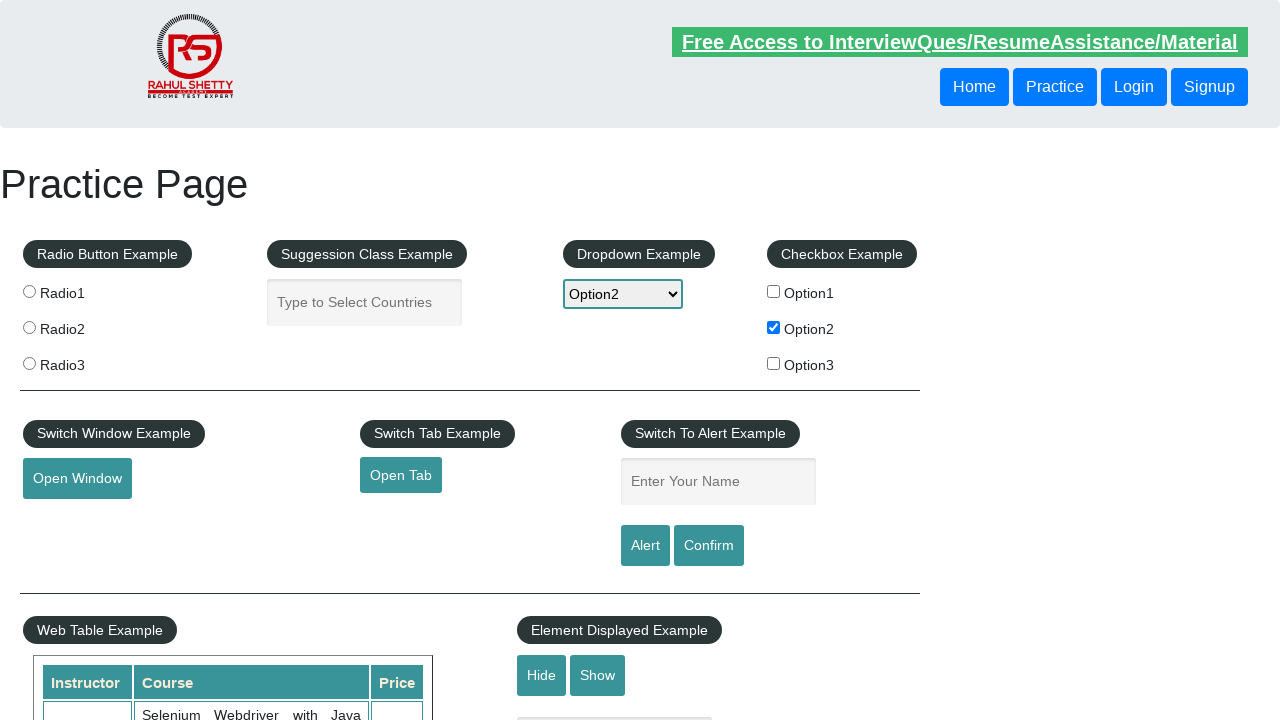